Tests a form that requires calculating a mathematical answer based on an attribute value, then selecting checkboxes and submitting the form

Starting URL: http://suninjuly.github.io/get_attribute.html

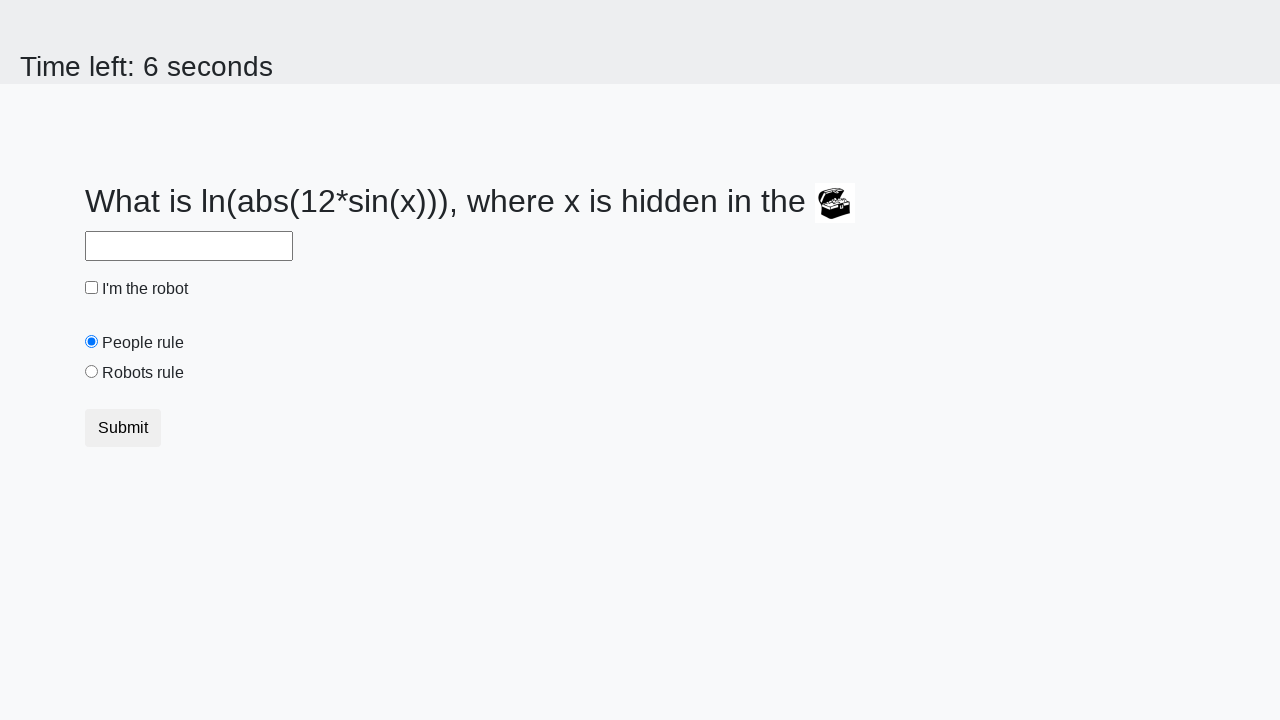

Retrieved value from treasure element's valuex attribute
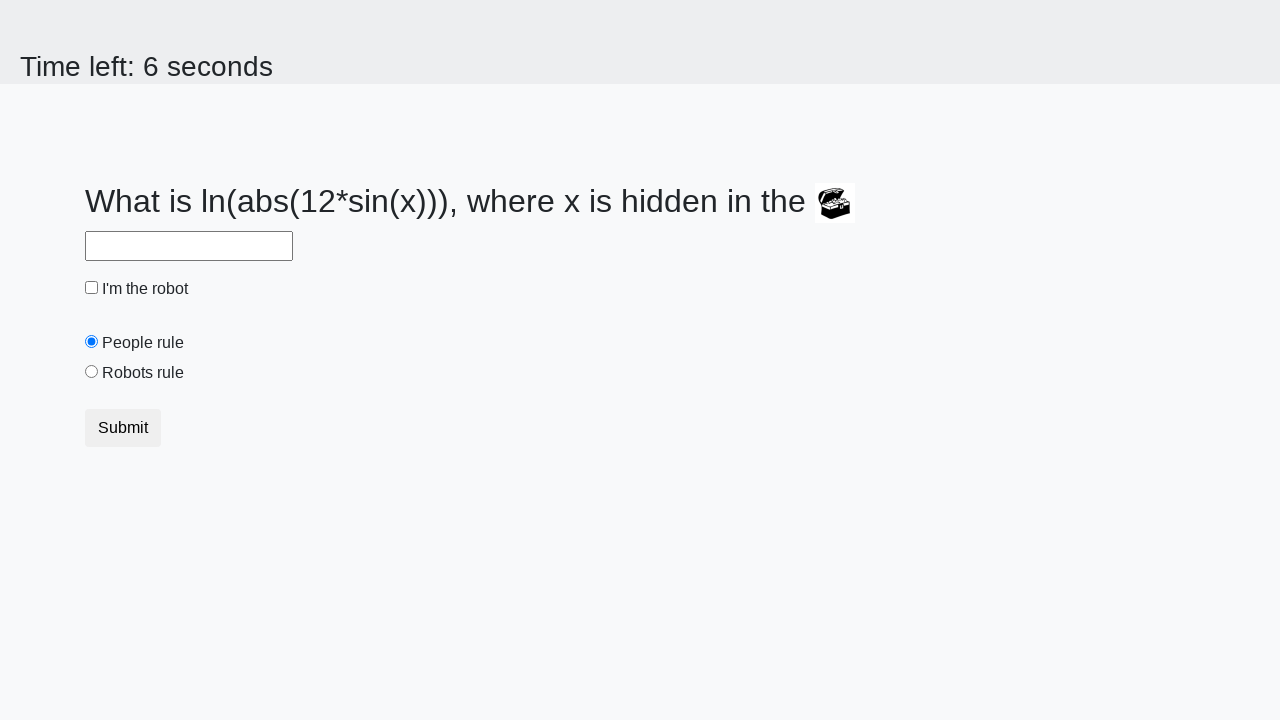

Calculated mathematical answer using log and sine functions
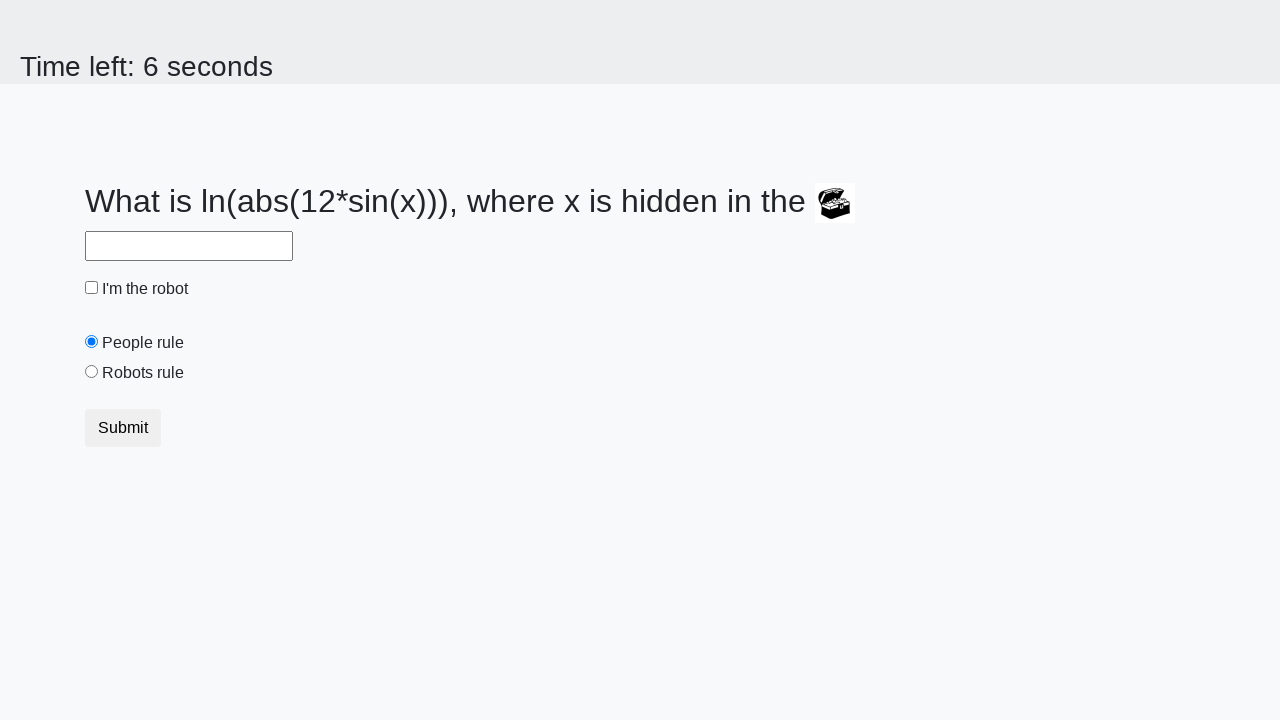

Filled answer field with calculated value on #answer
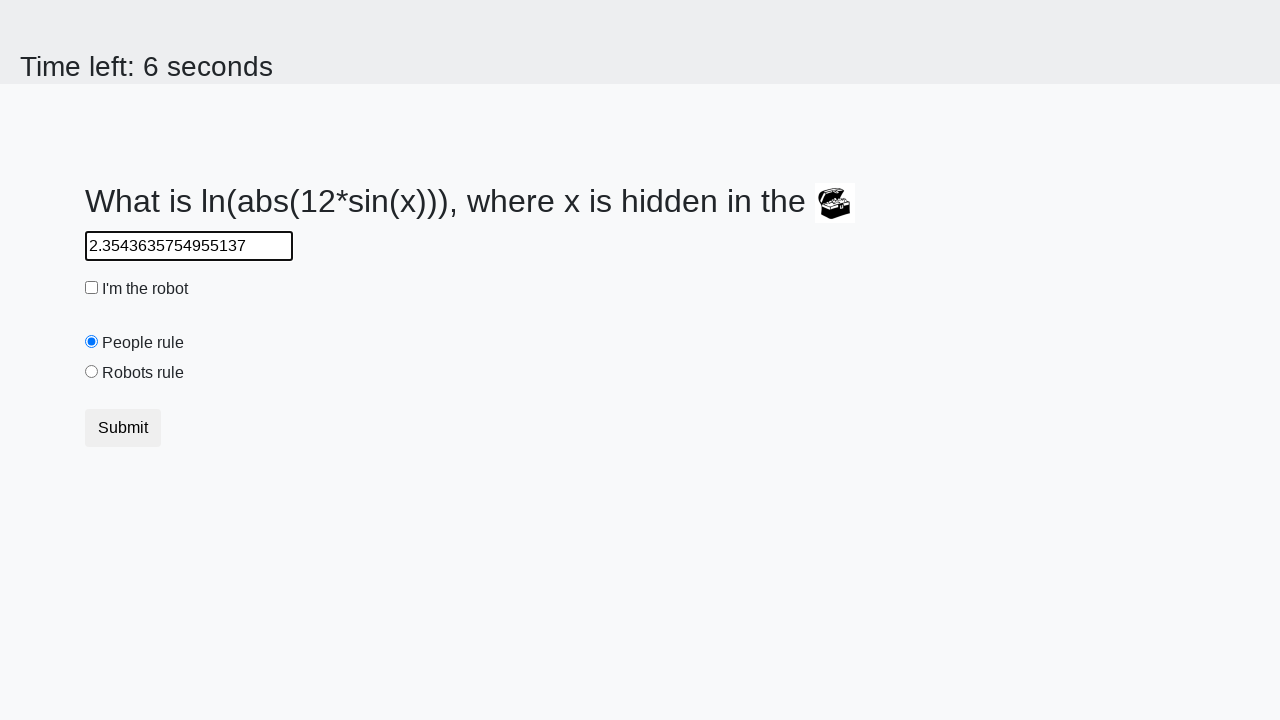

Clicked robot checkbox at (92, 288) on #robotCheckbox
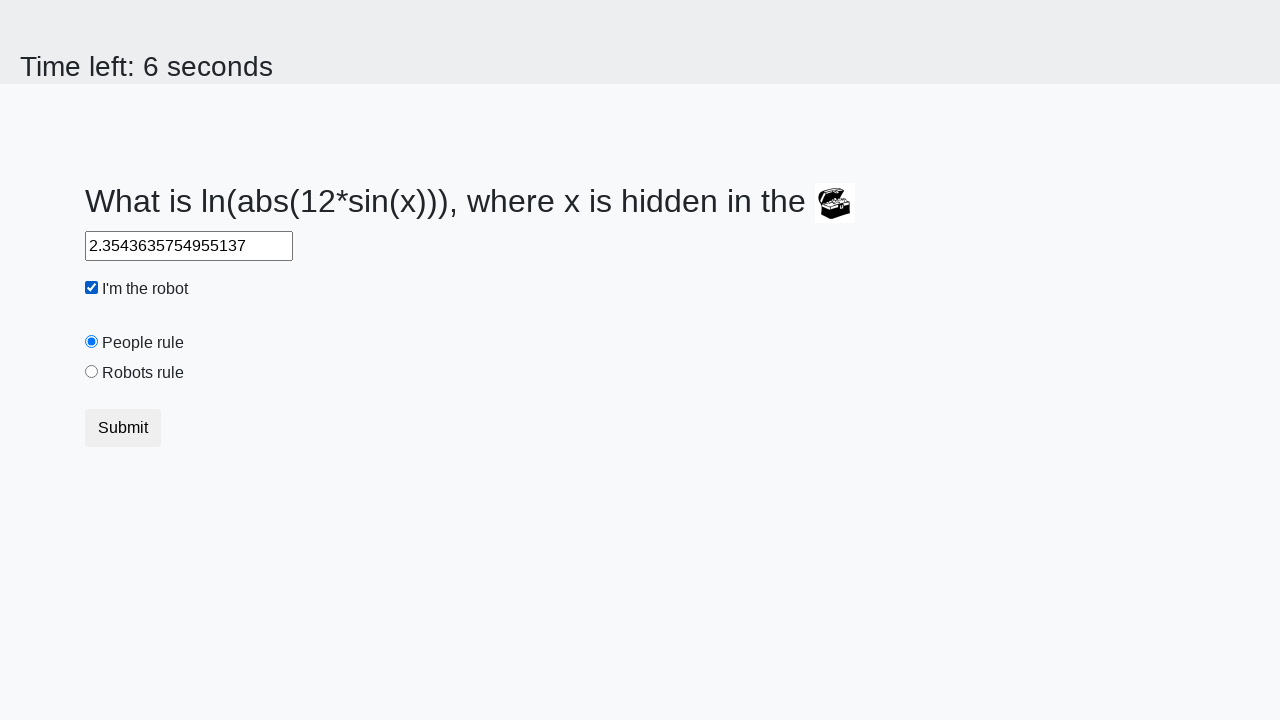

Clicked robots rule radio button at (92, 372) on #robotsRule
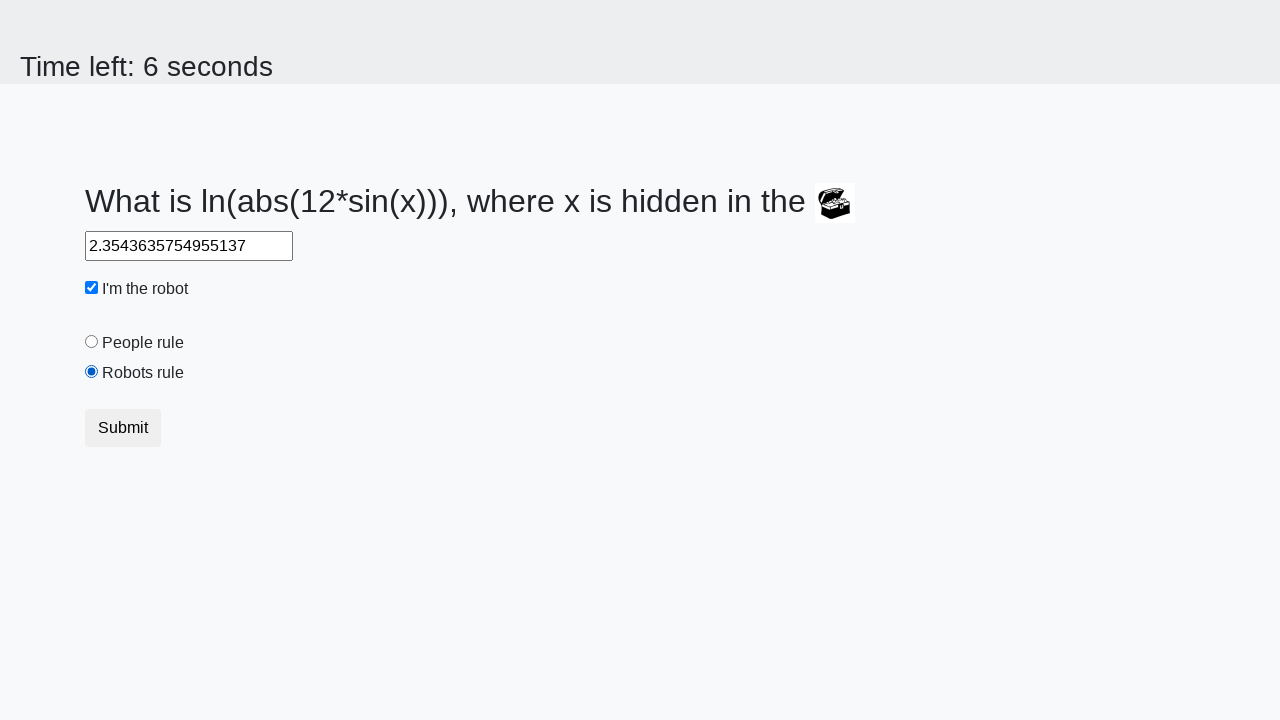

Submitted form at (123, 428) on [type='submit']
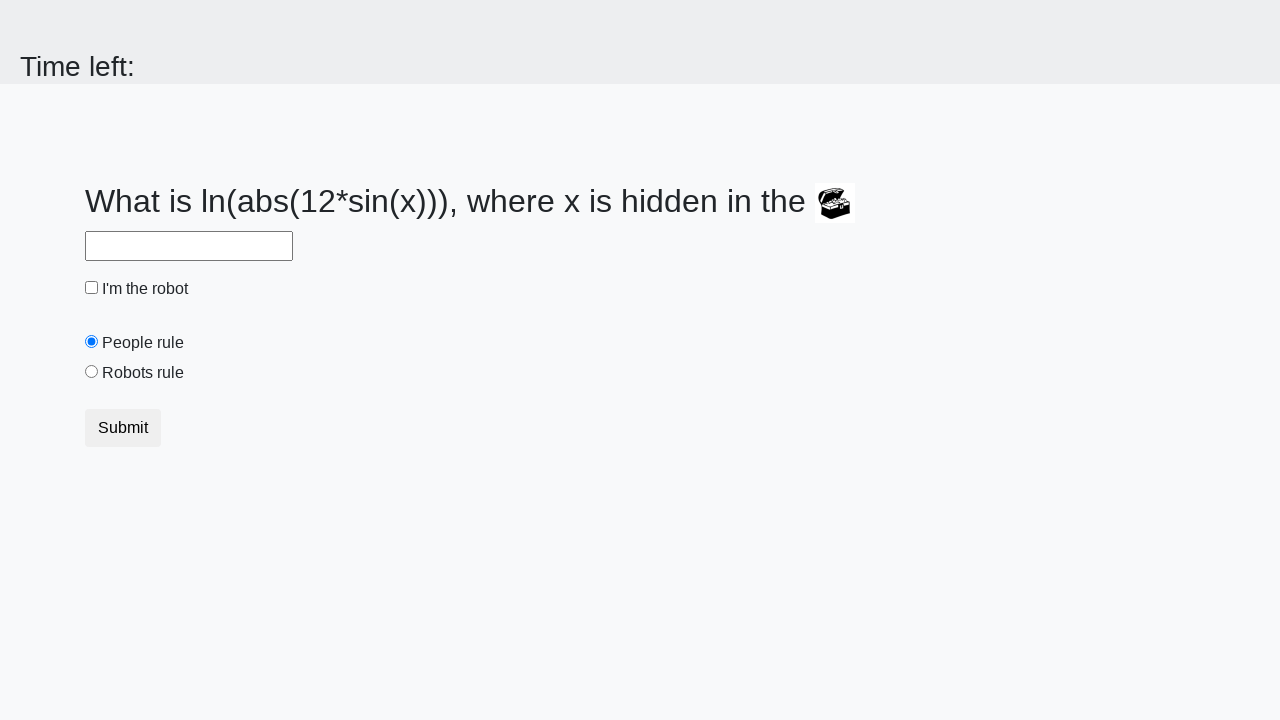

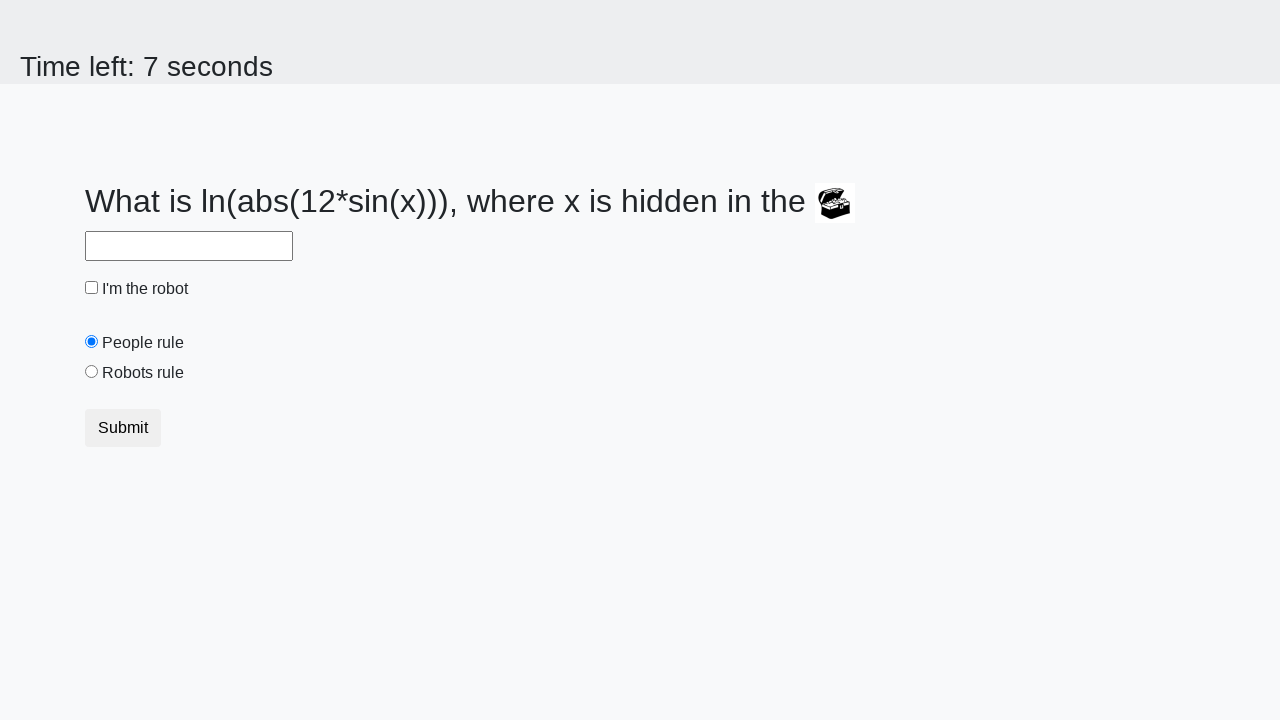